Tests drag and drop functionality on jQueryUI demo page by switching to an iframe and dragging an element to a drop target

Starting URL: https://jqueryui.com/droppable/

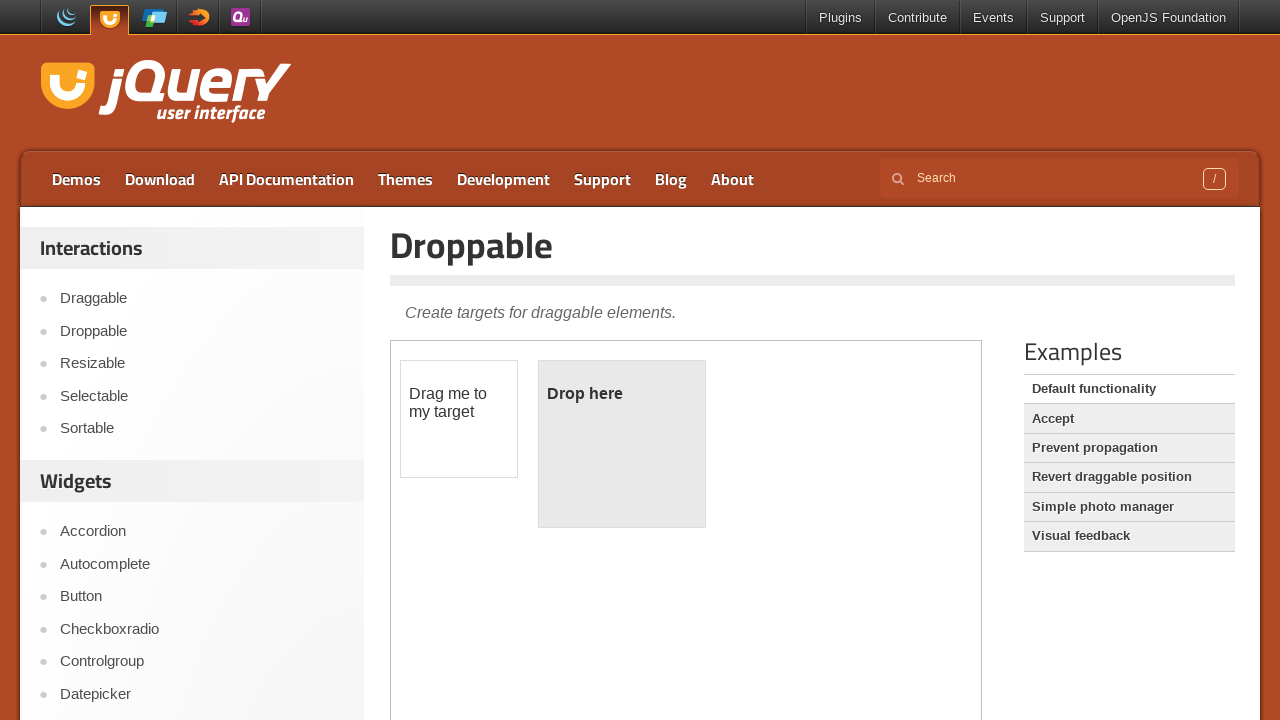

Located the demo iframe on jQueryUI droppable page
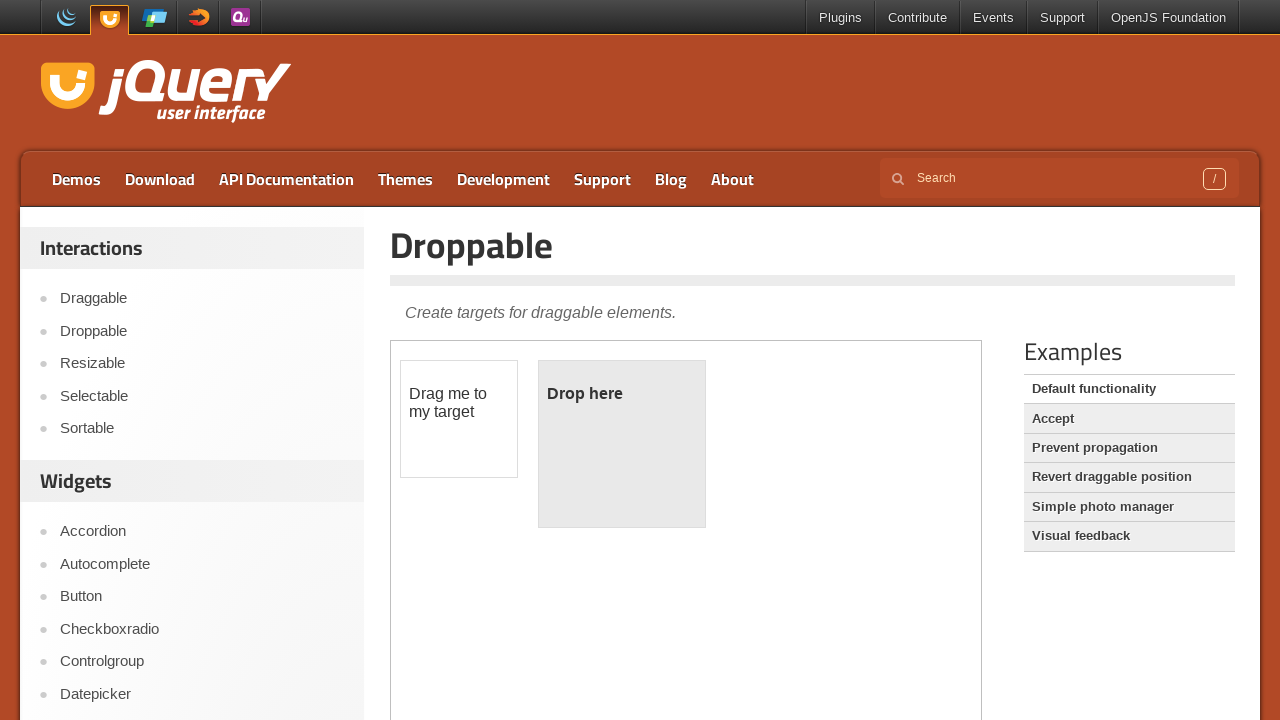

Located the draggable element within iframe
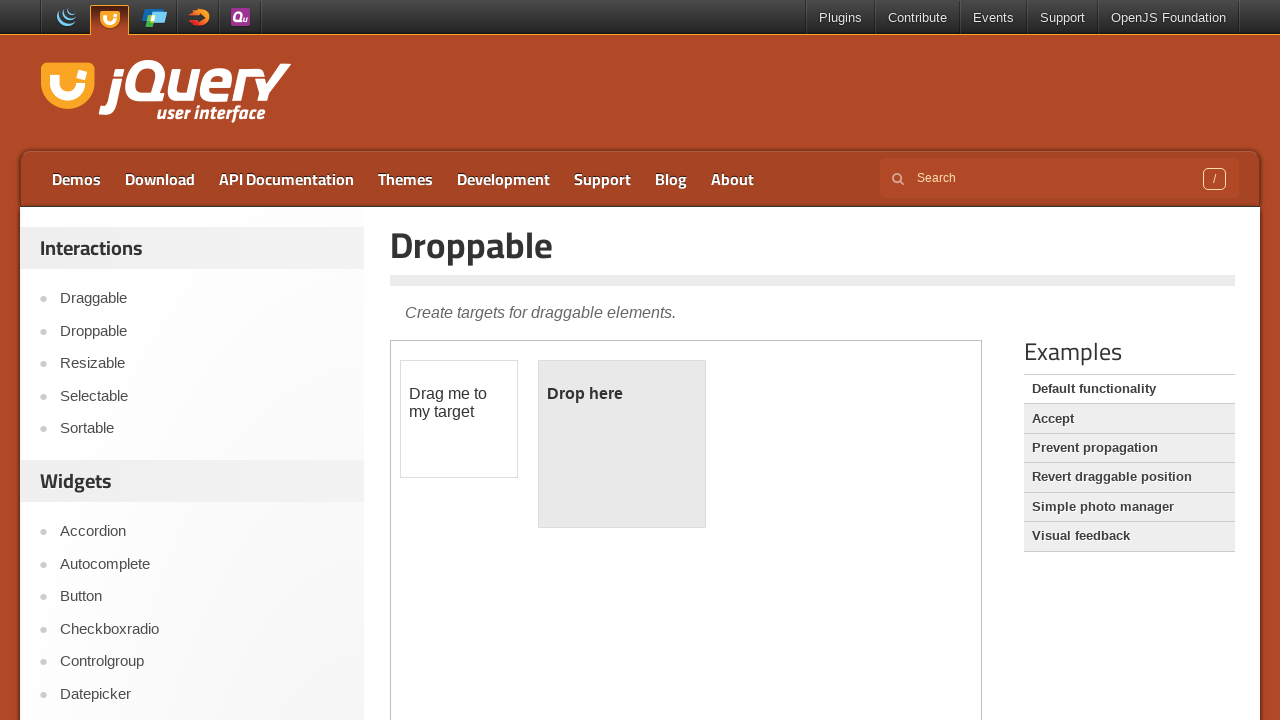

Located the droppable target element within iframe
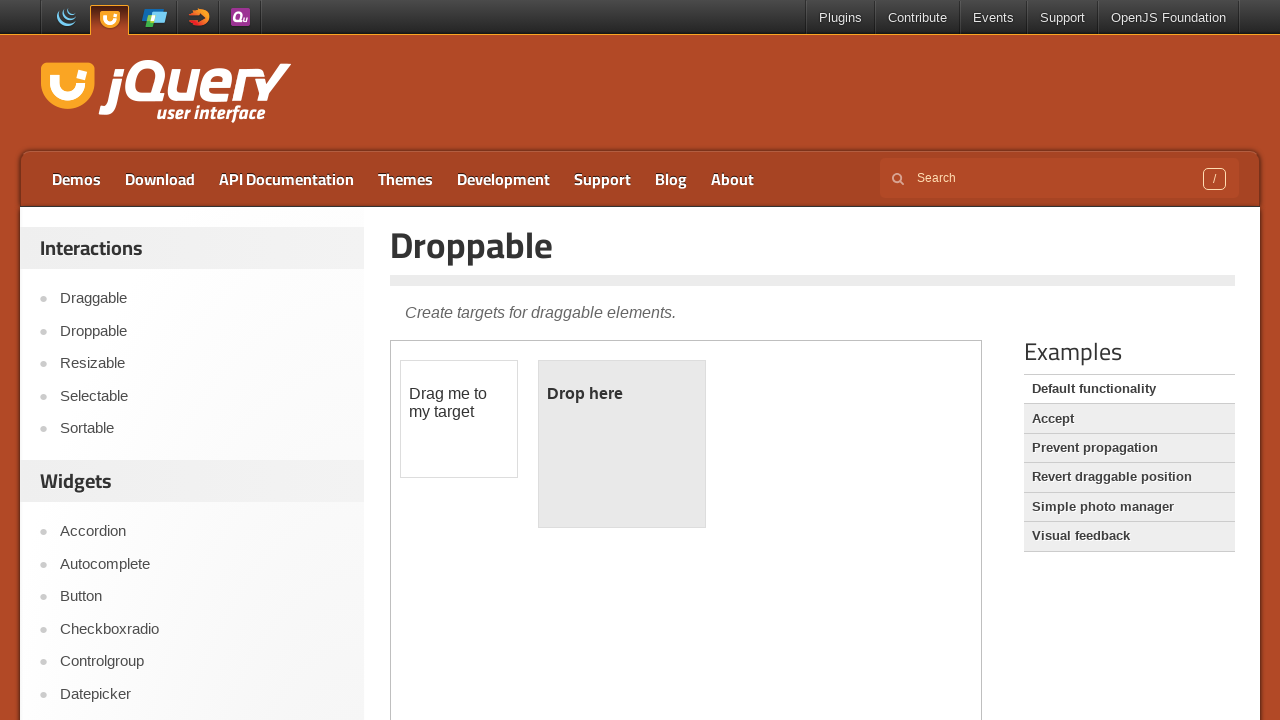

Dragged draggable element to droppable target at (622, 444)
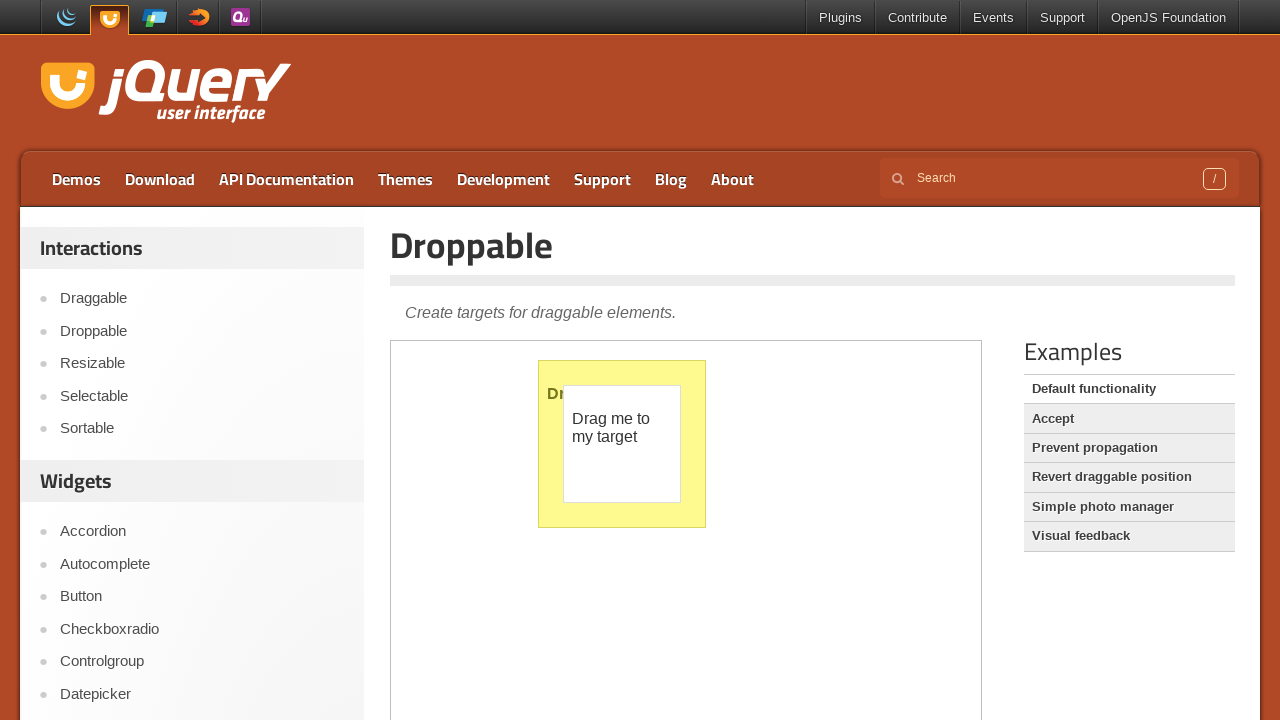

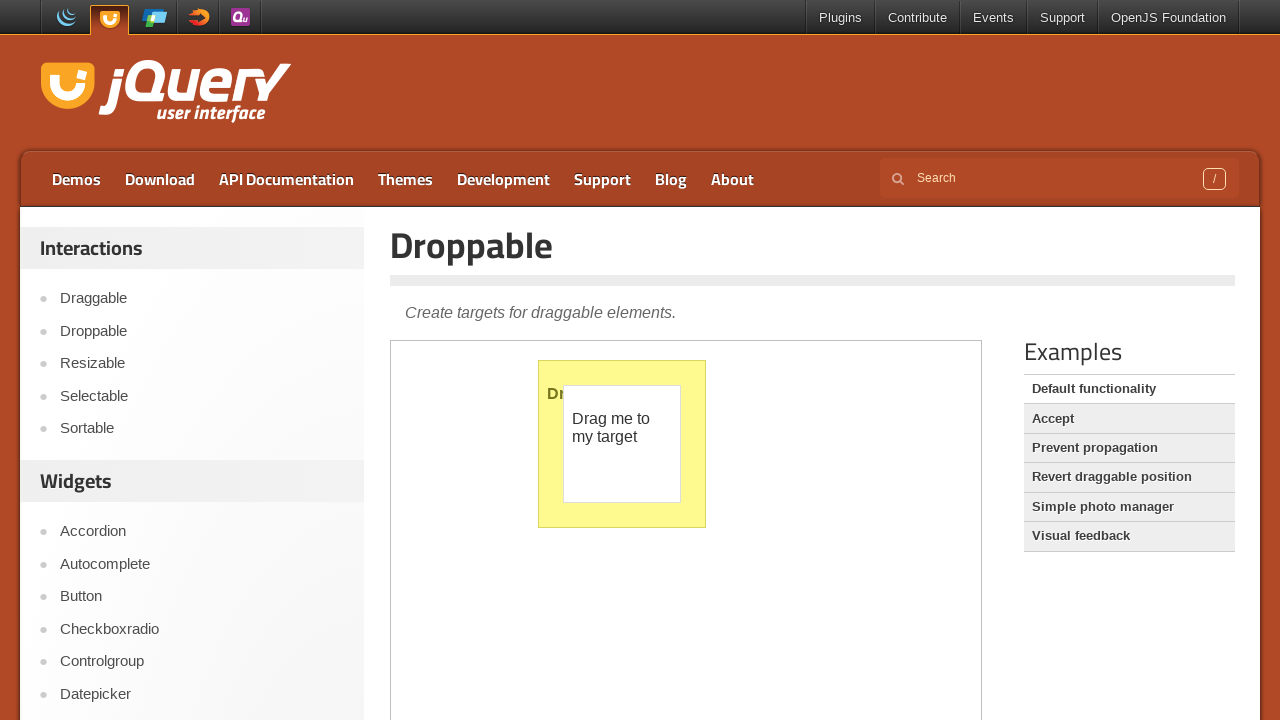